Tests that the currently applied filter is highlighted in the UI

Starting URL: https://demo.playwright.dev/todomvc

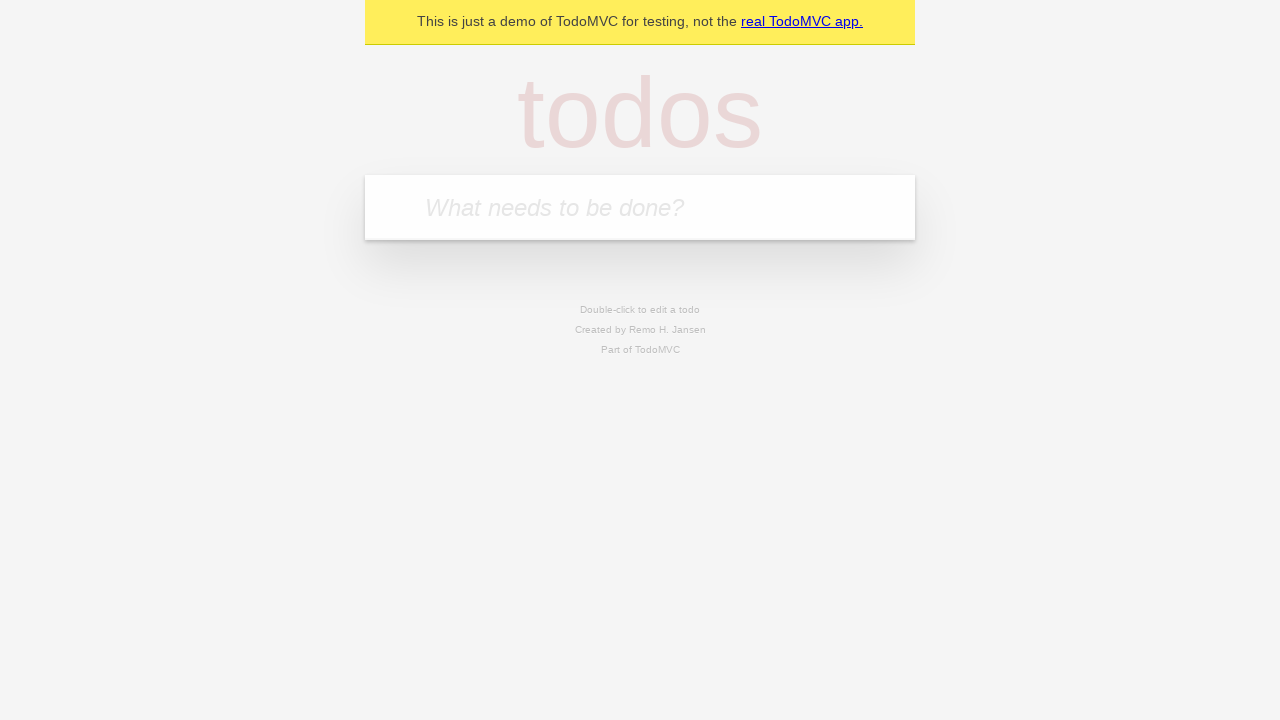

Filled first todo: 'buy some cheese' on .new-todo
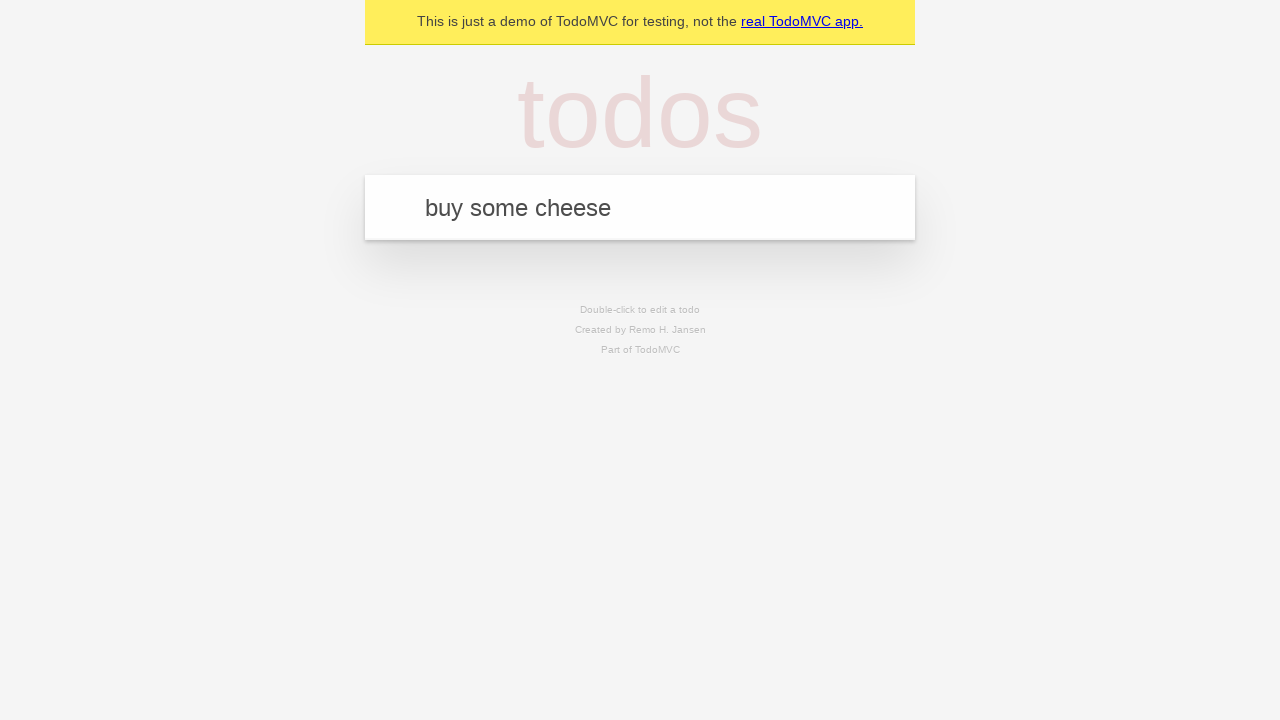

Pressed Enter to add first todo on .new-todo
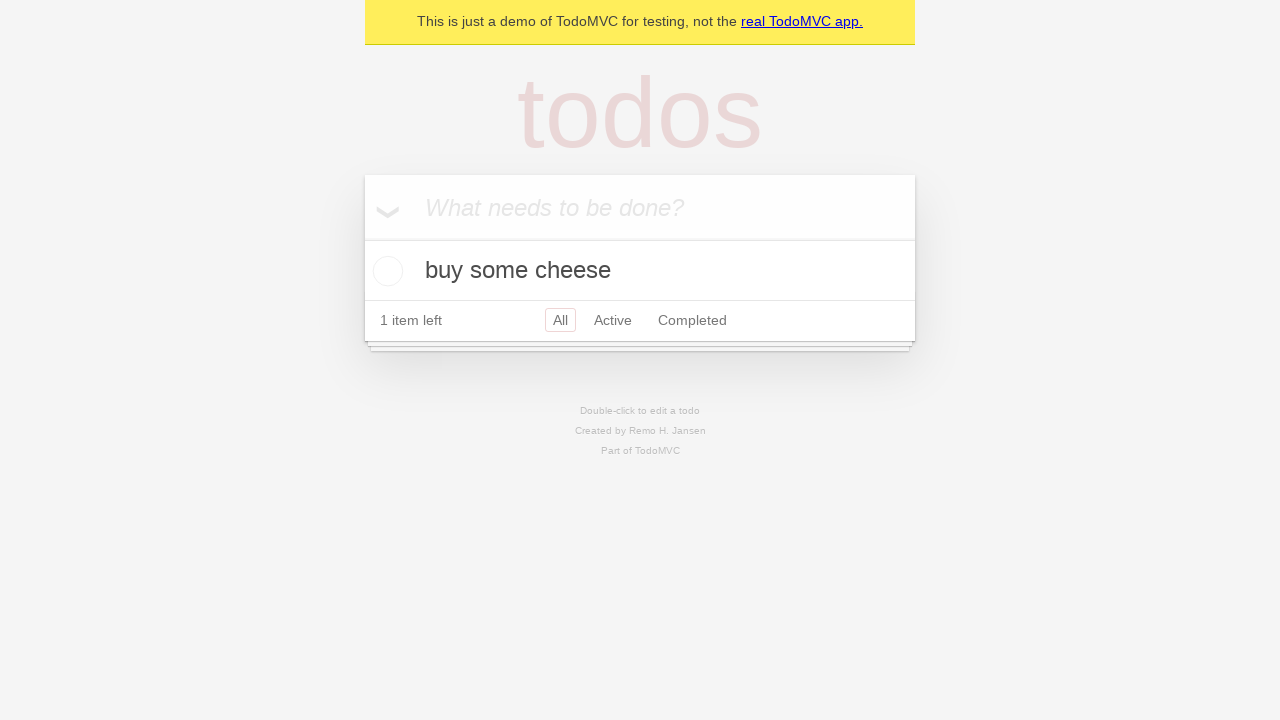

Filled second todo: 'feed the cat' on .new-todo
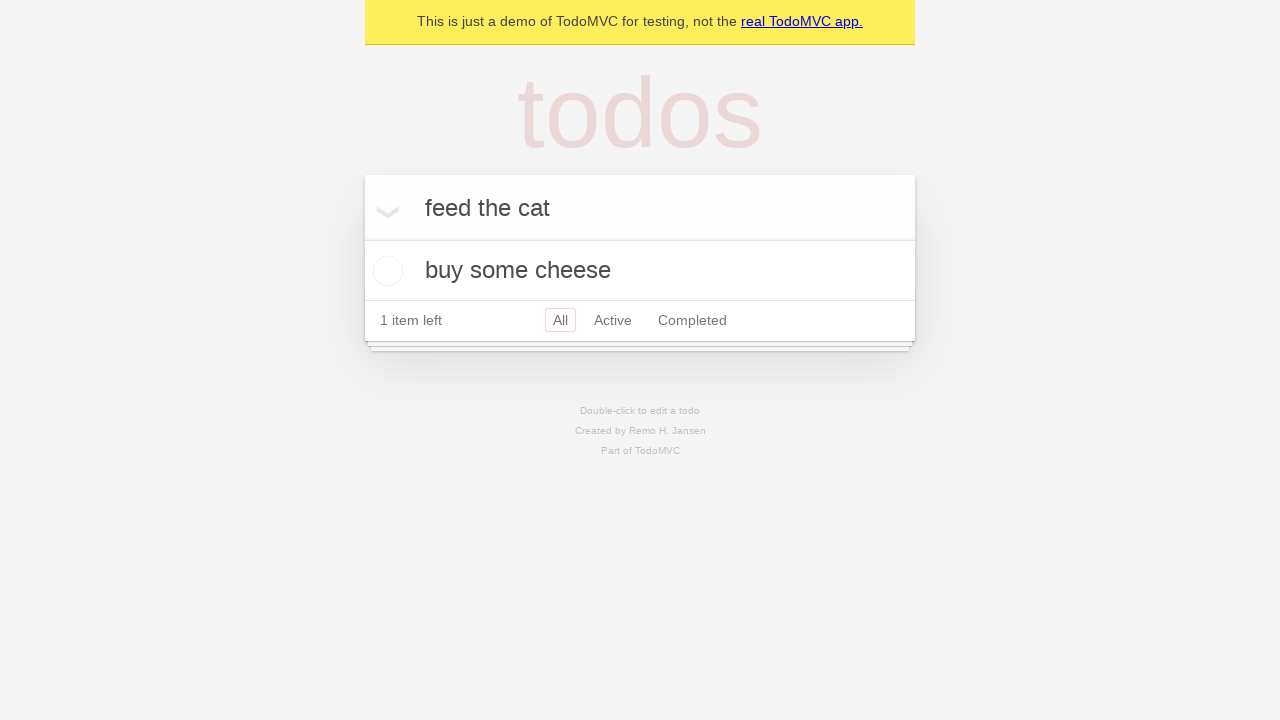

Pressed Enter to add second todo on .new-todo
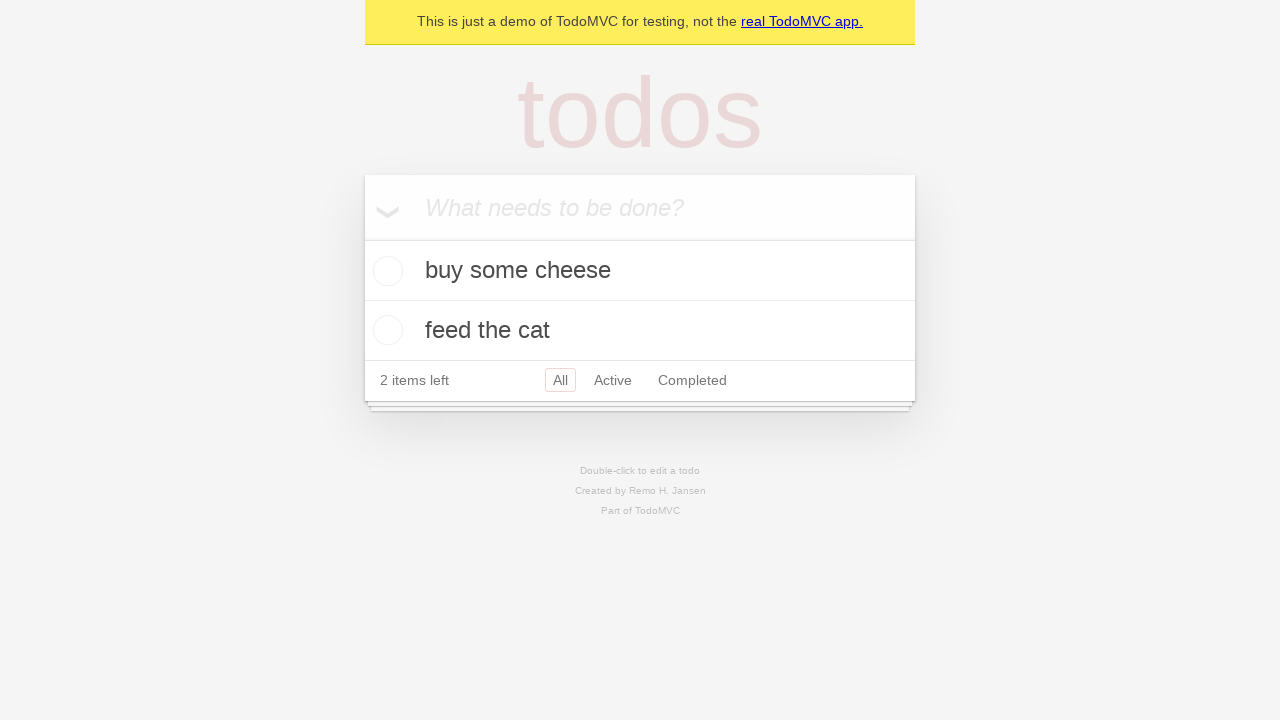

Filled third todo: 'book a doctors appointment' on .new-todo
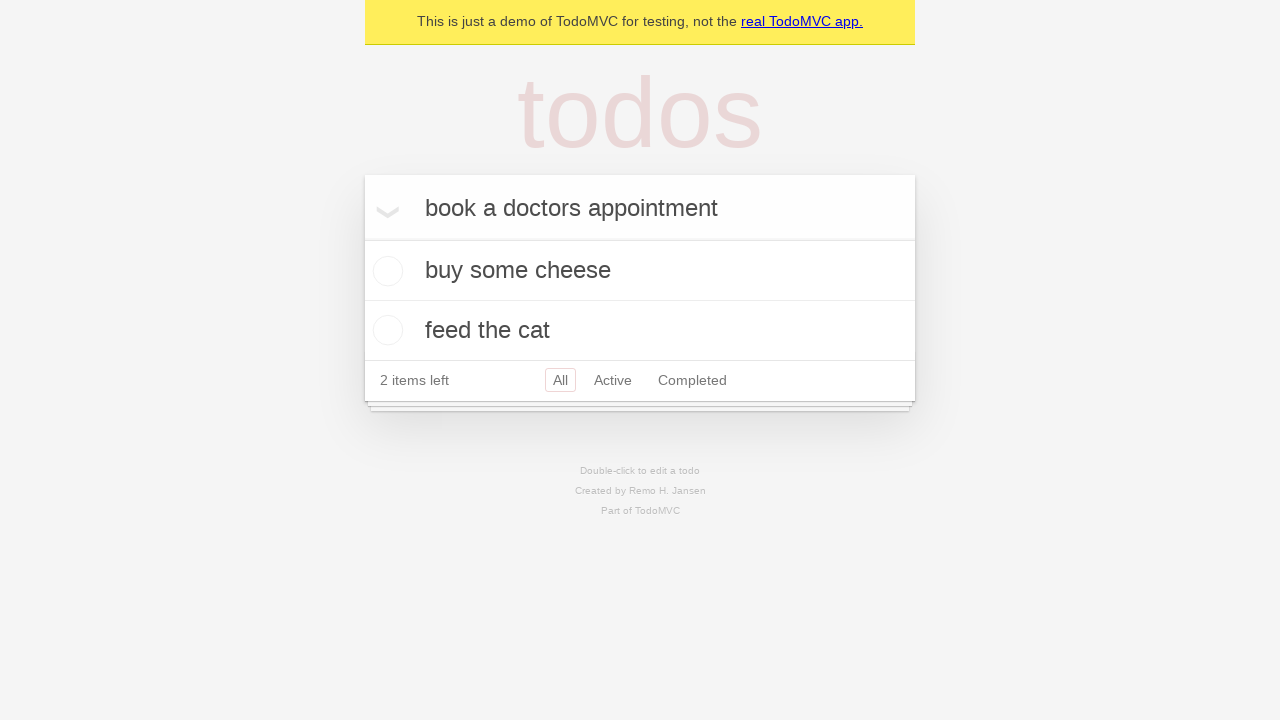

Pressed Enter to add third todo on .new-todo
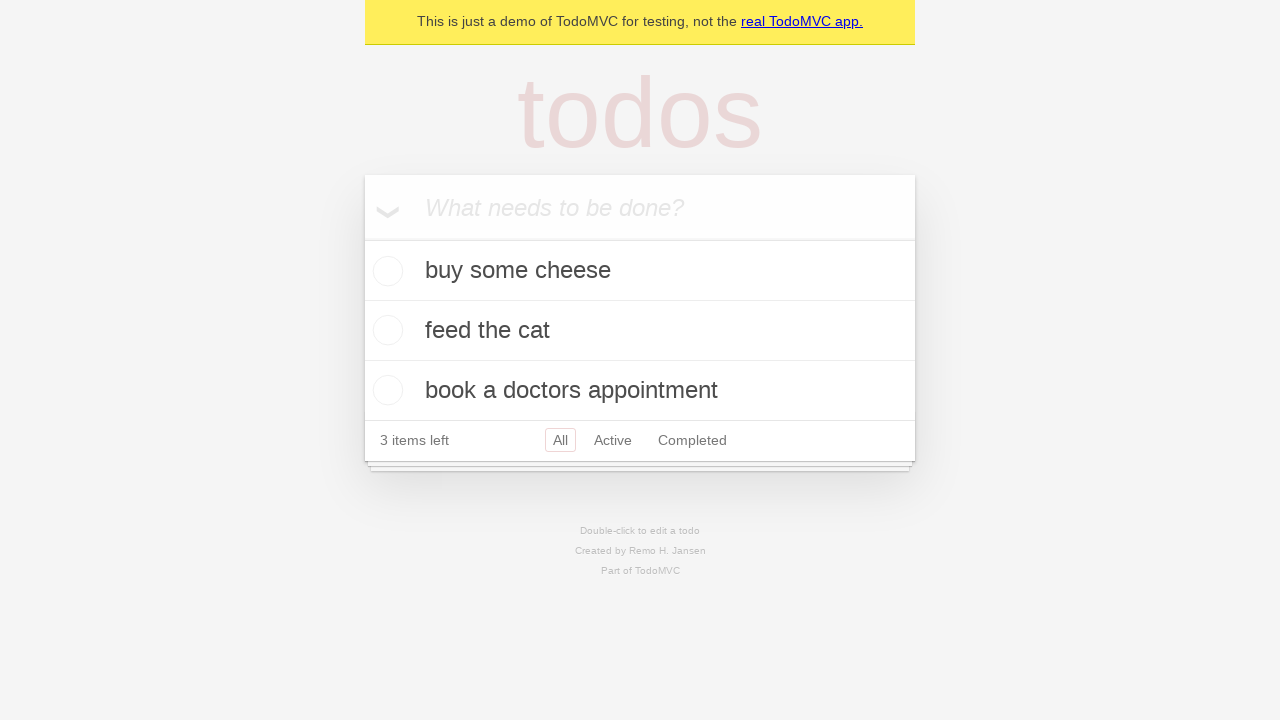

Clicked Active filter at (613, 440) on .filters >> text=Active
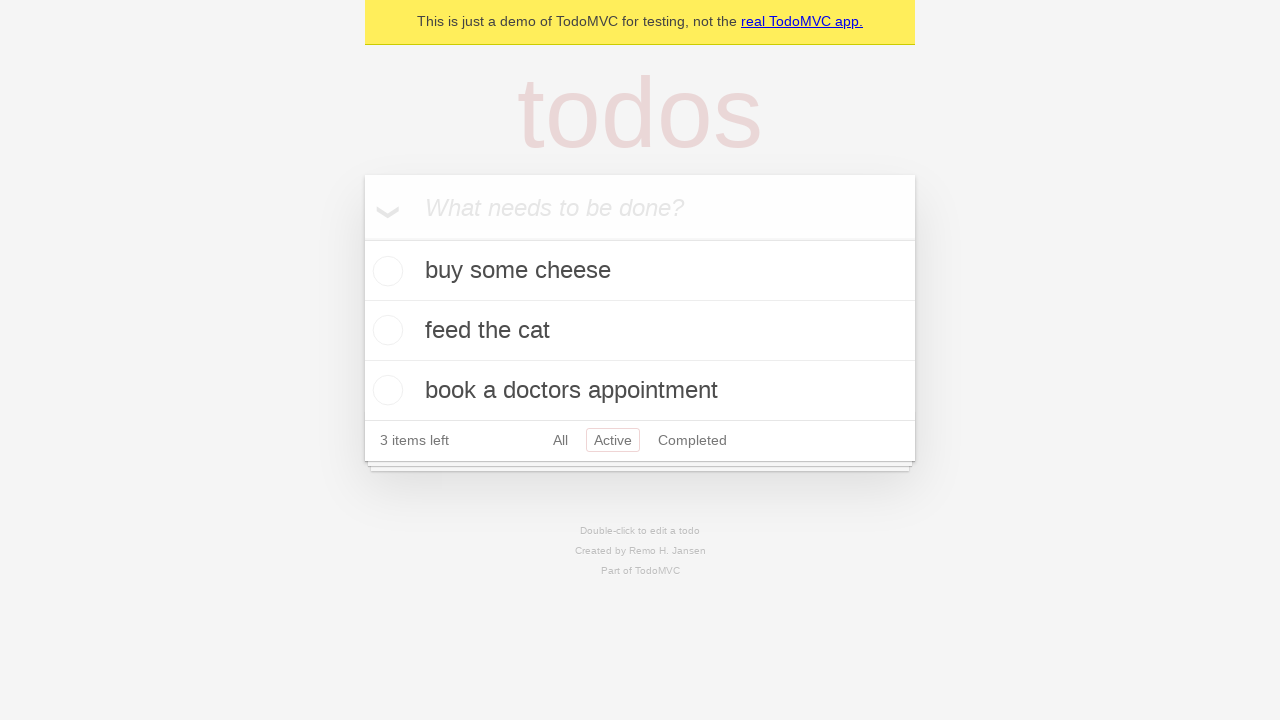

Clicked Completed filter to verify it is highlighted as the currently applied filter at (692, 440) on .filters >> text=Completed
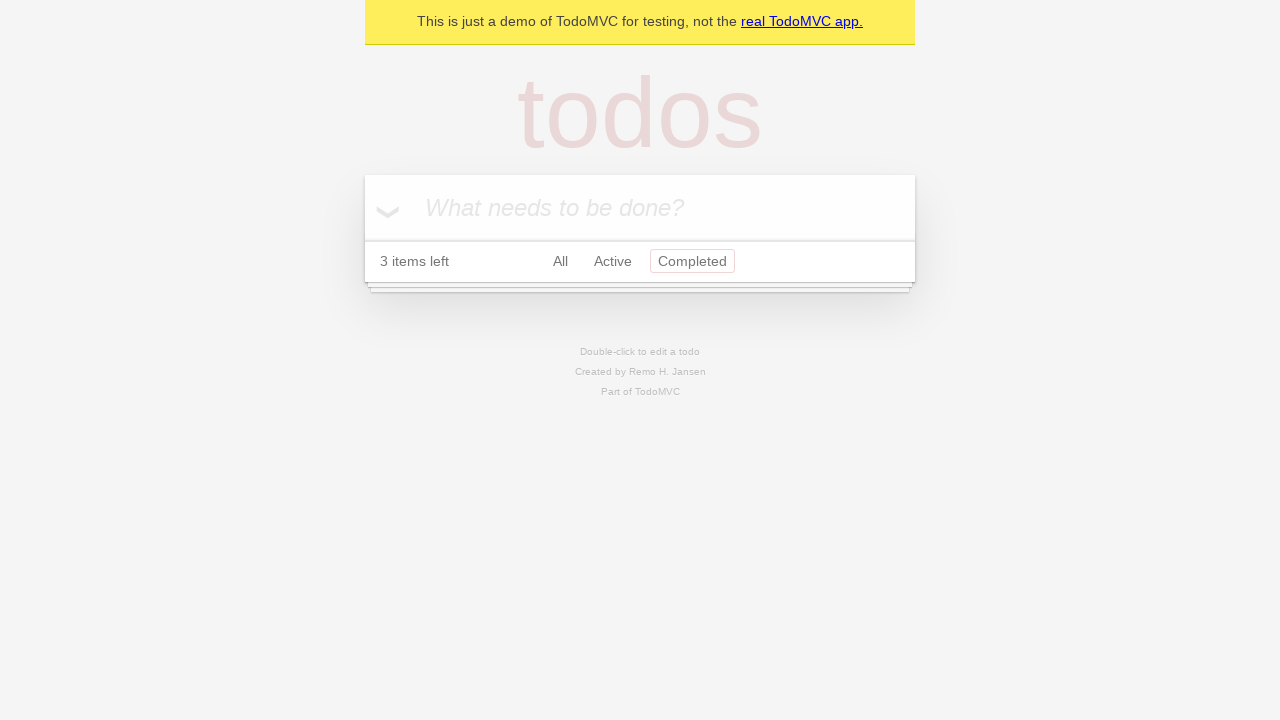

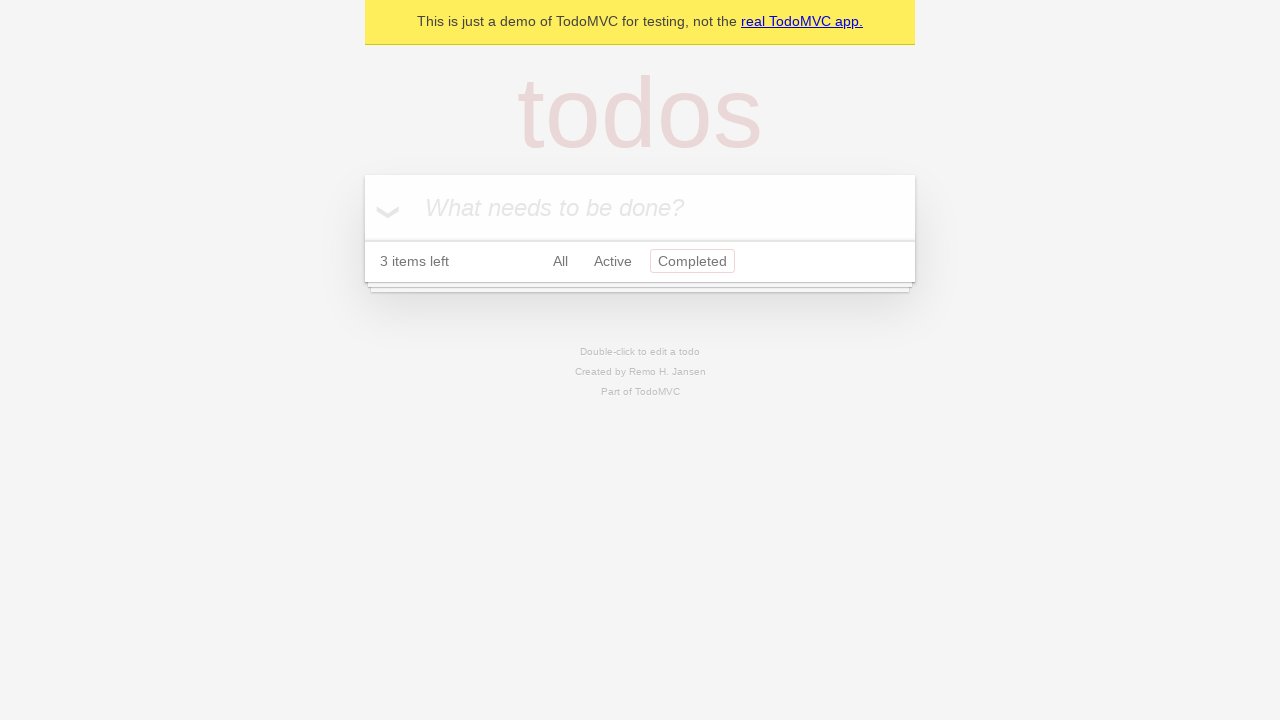